Tests a practice automation page by scrolling down, extracting numeric values from a table's third column, summing them, and verifying the total equals the expected value of 235.

Starting URL: https://rahulshettyacademy.com/AutomationPractice/

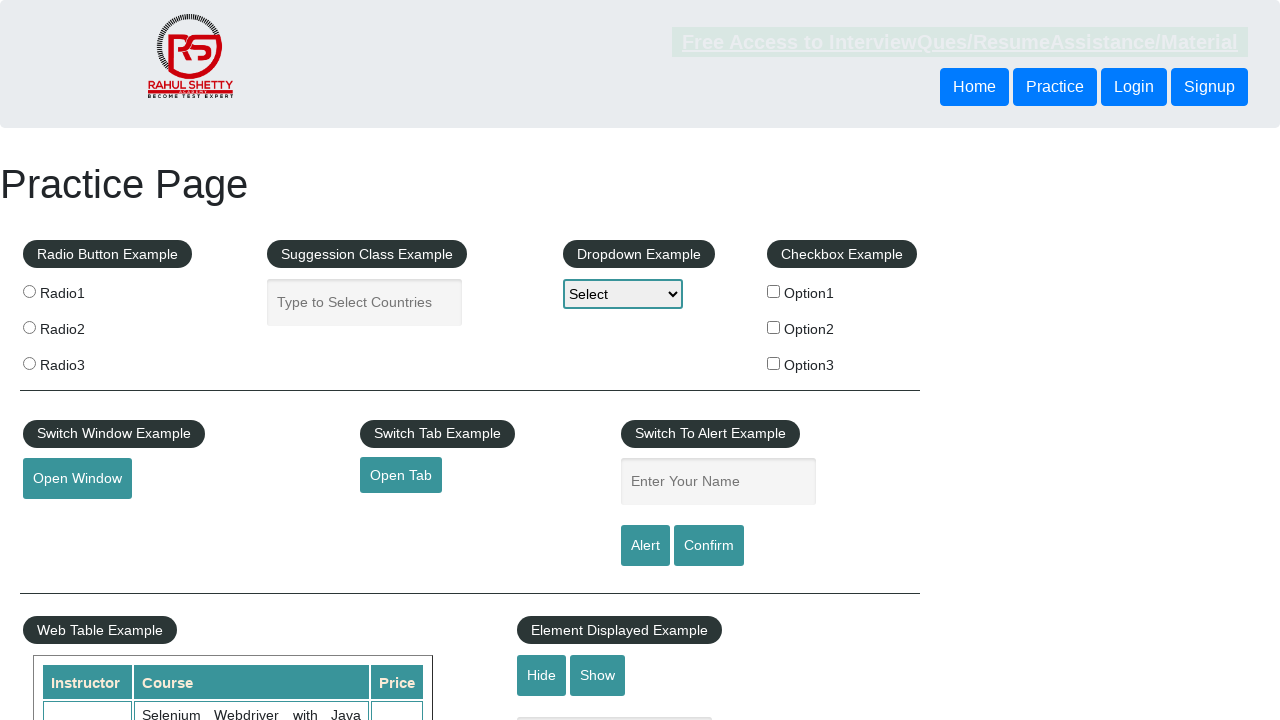

Scrolled down the page by 500 pixels
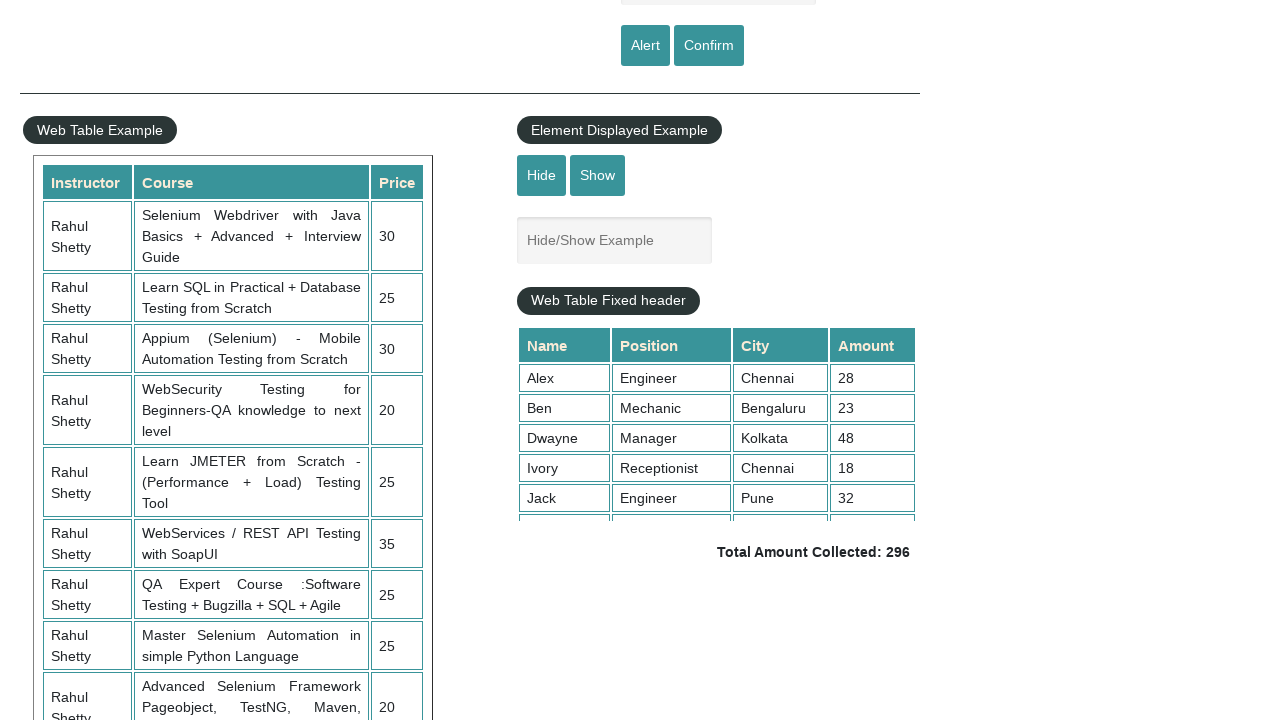

Table third column elements are now visible
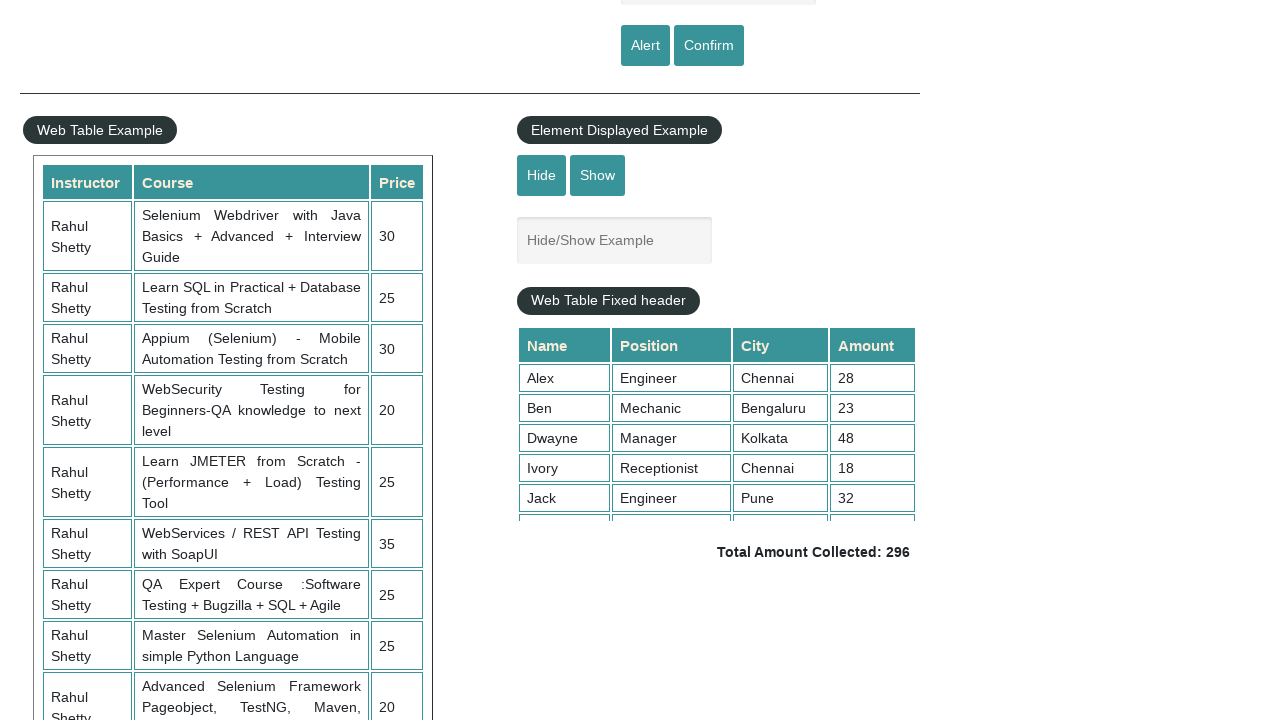

Extracted 10 numeric values from table's third column
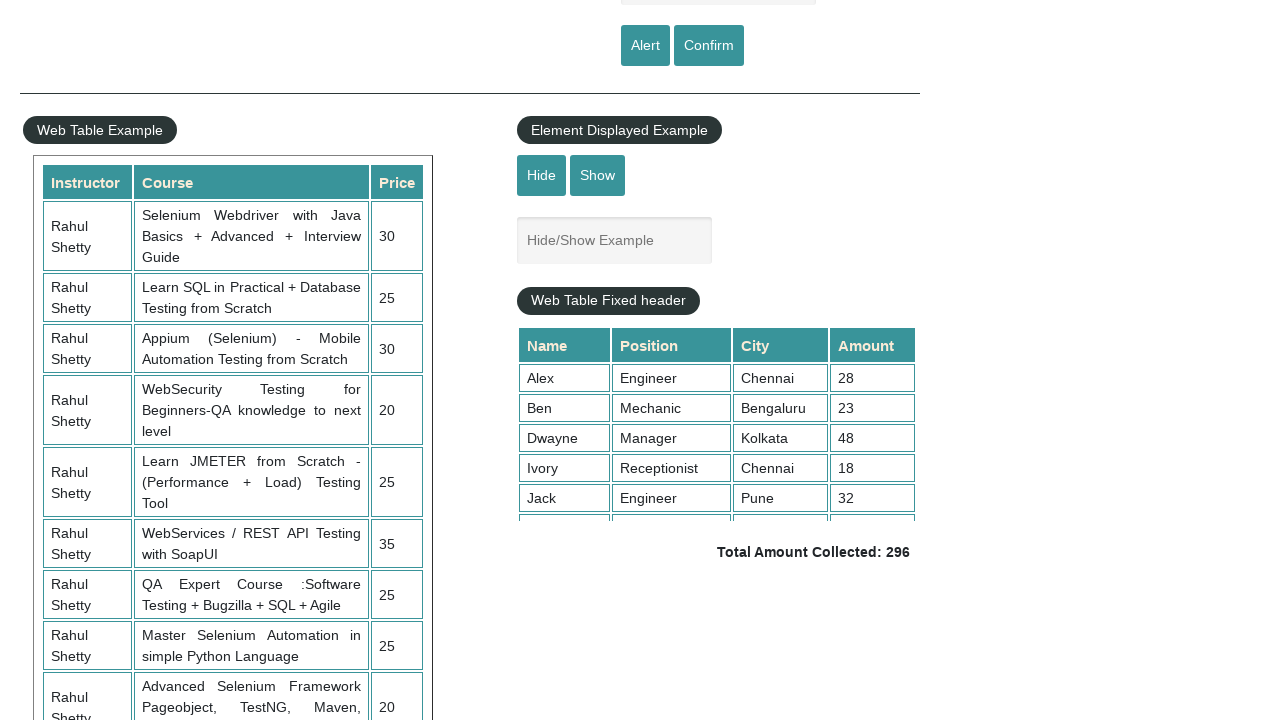

Calculated sum of all values: 235
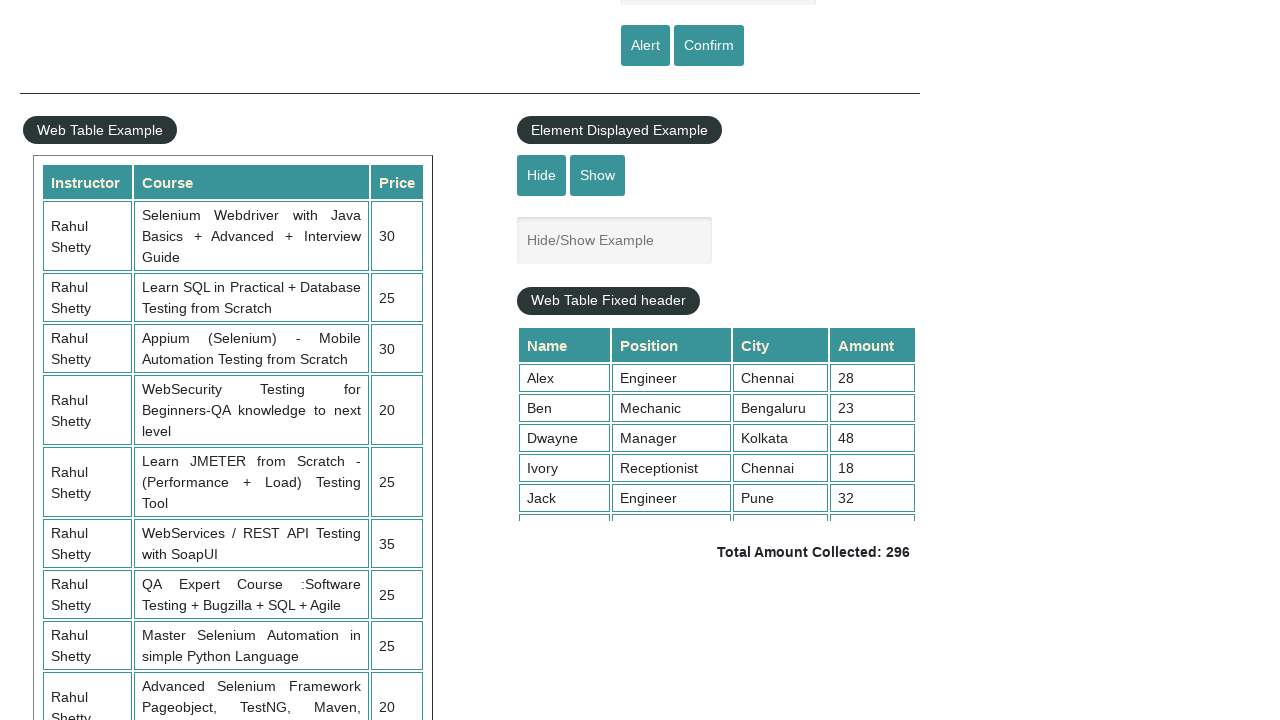

Verified that sum 235 equals expected value 235
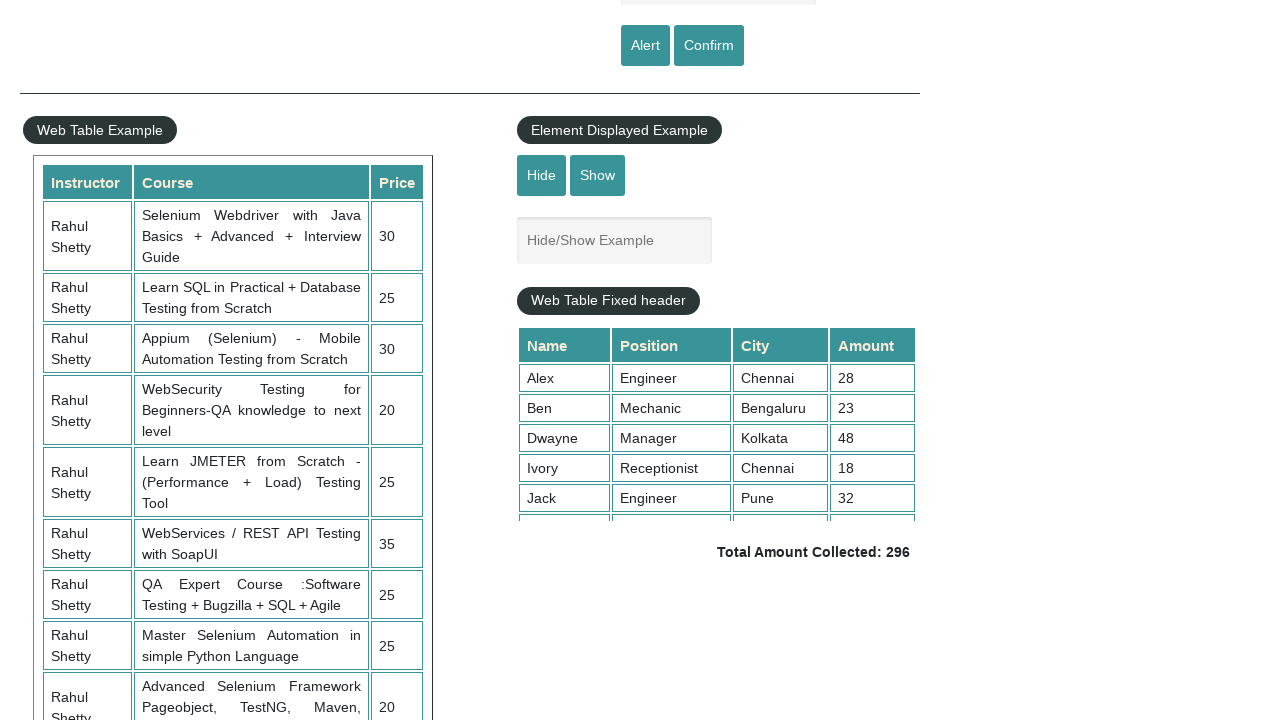

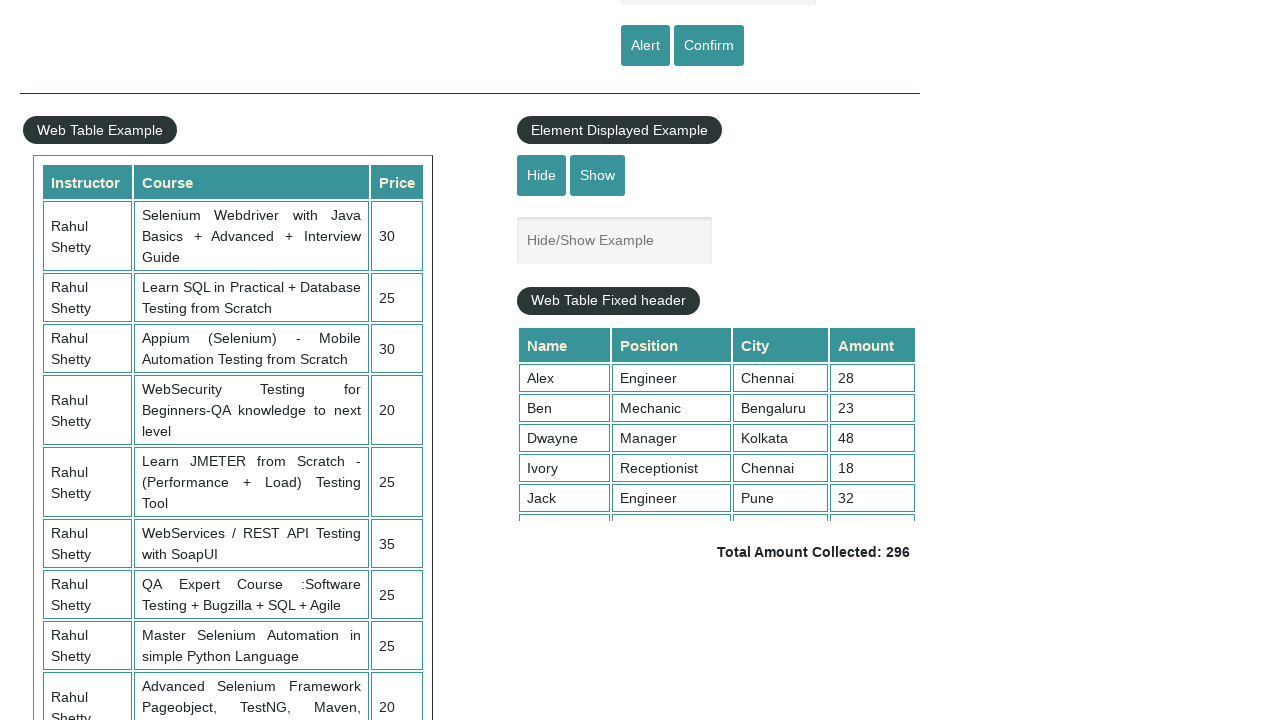